Verifies that GitHub repository pages contain expected URL text in their sidebar. Tests multiple repositories including selenide, junit5, and allure2.

Starting URL: https://github.com/selenide/selenide

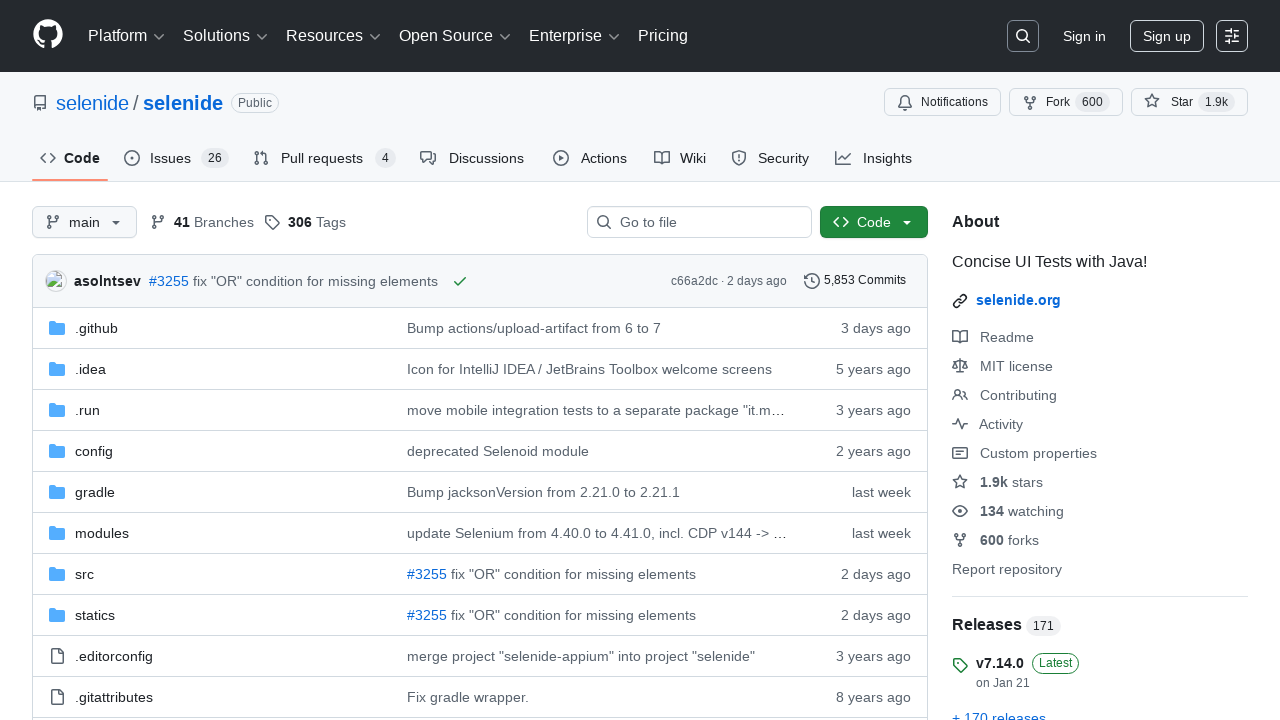

Waited for sidebar link to load on selenide repository
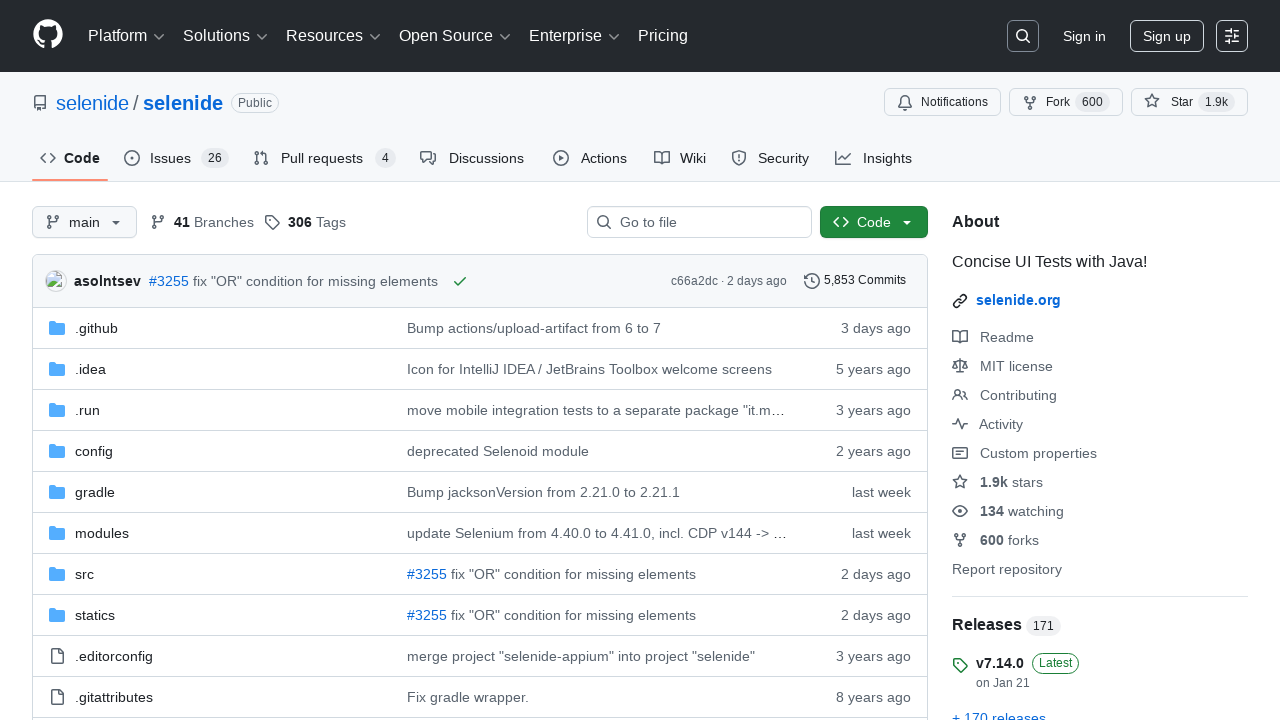

Verified that selenide.org URL is present in sidebar
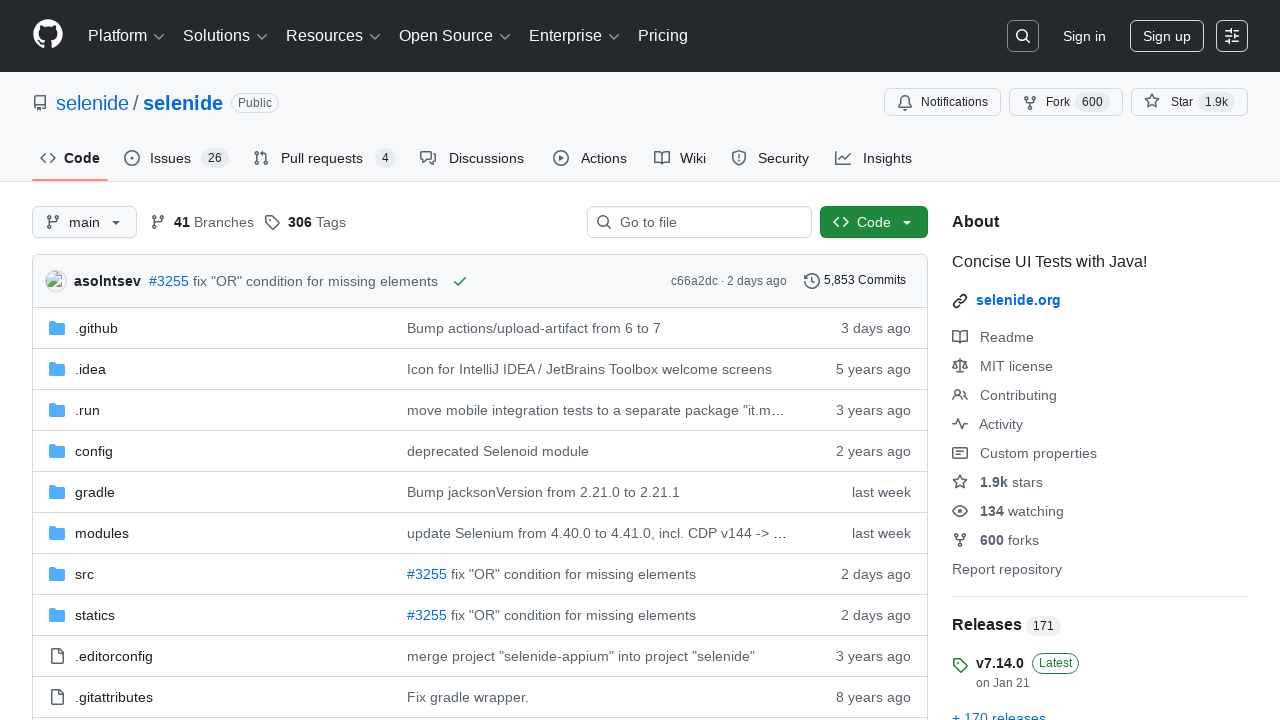

Navigated to junit5 repository
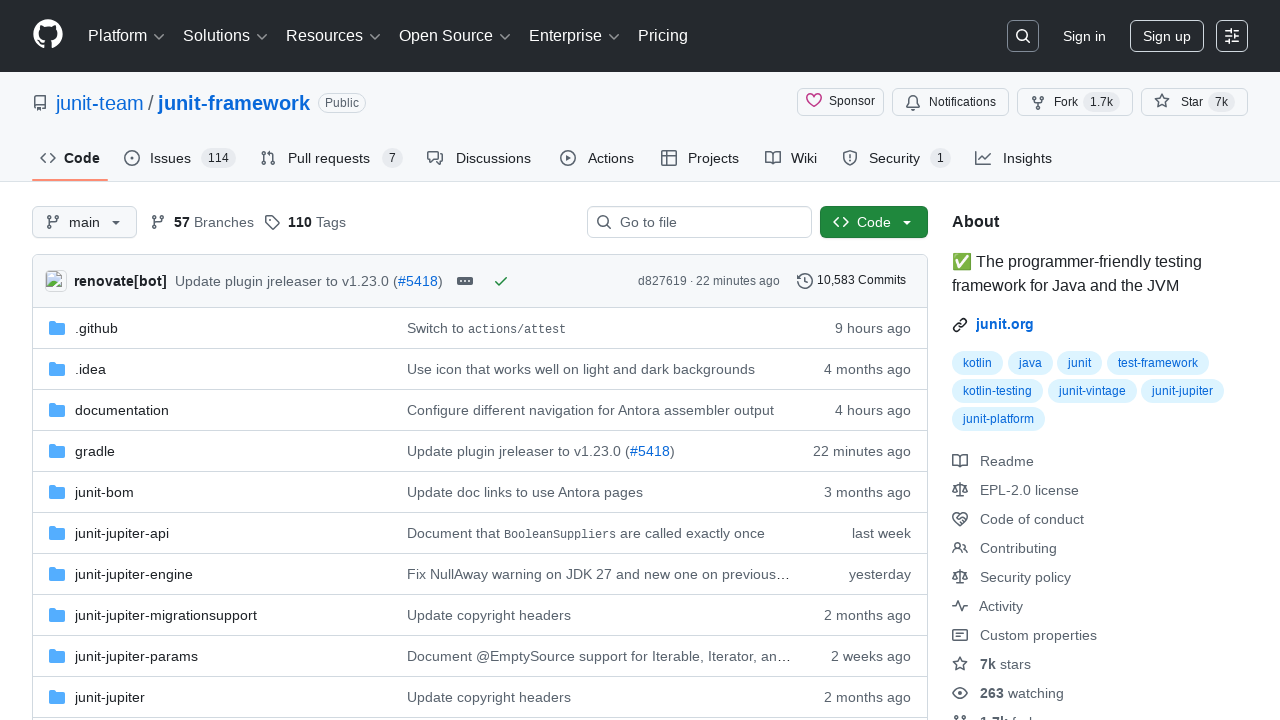

Waited for sidebar link to load on junit5 repository
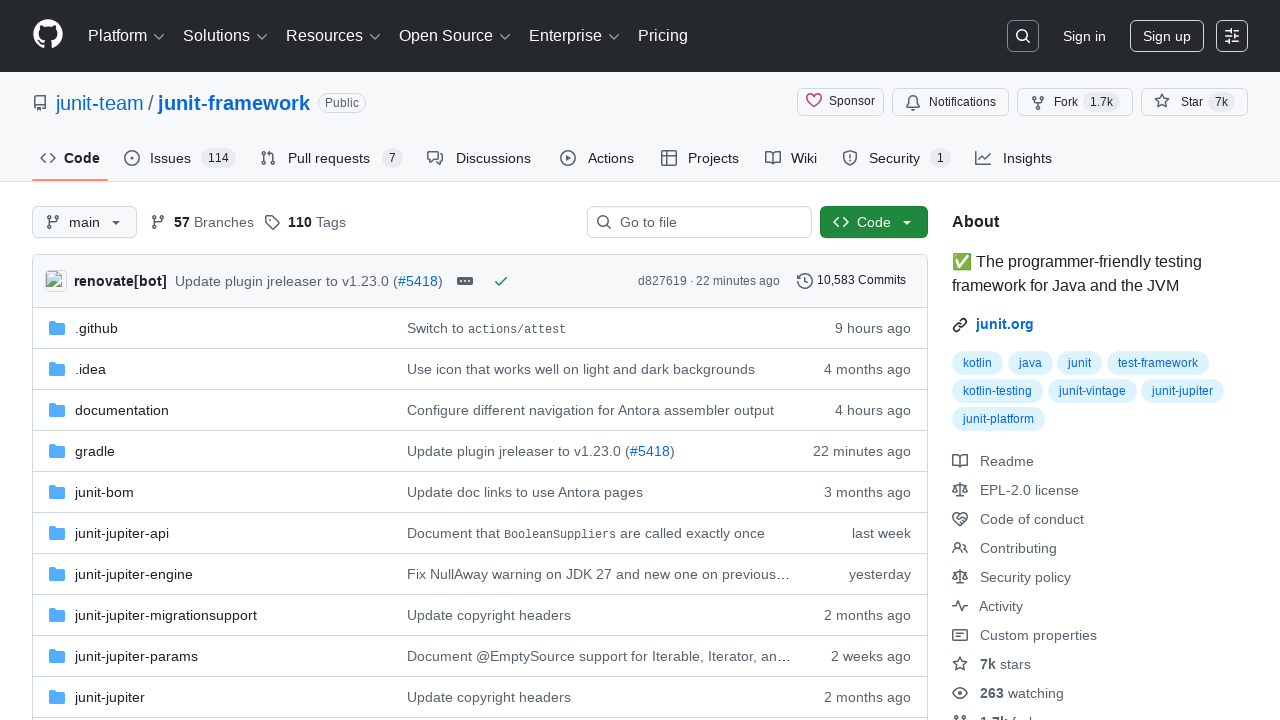

Verified that junit.org URL is present in sidebar
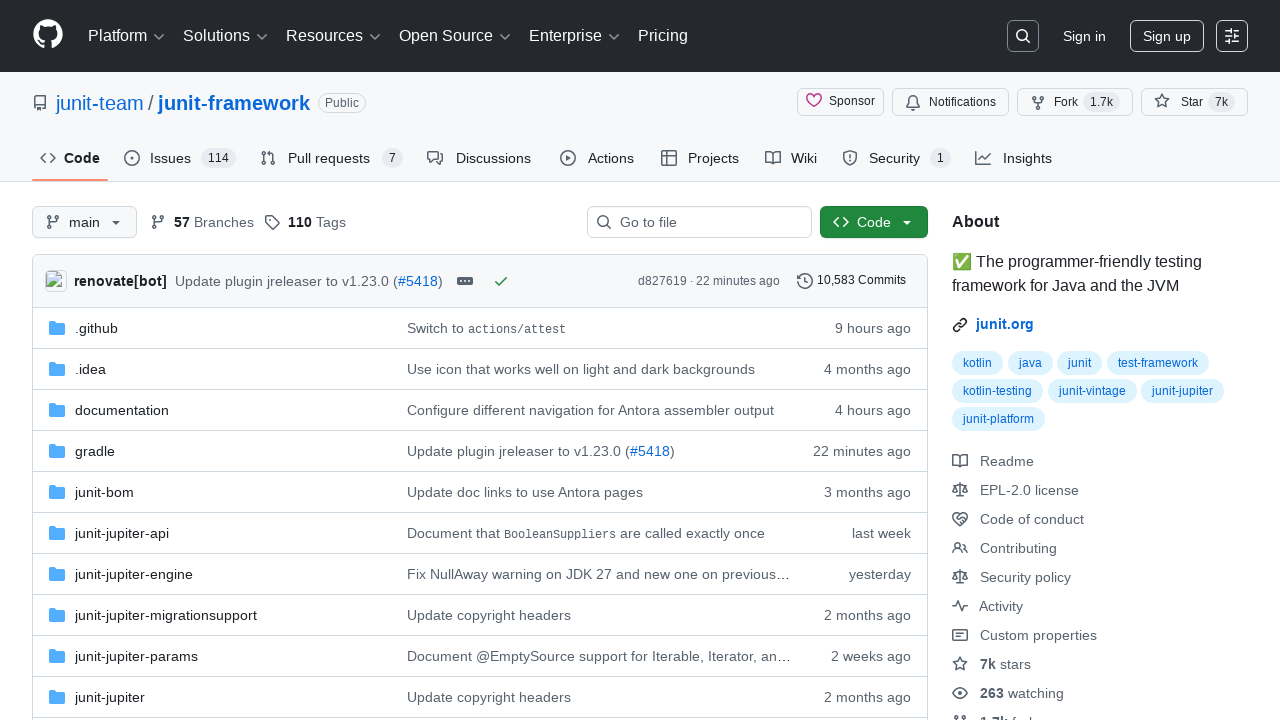

Navigated to allure2 repository
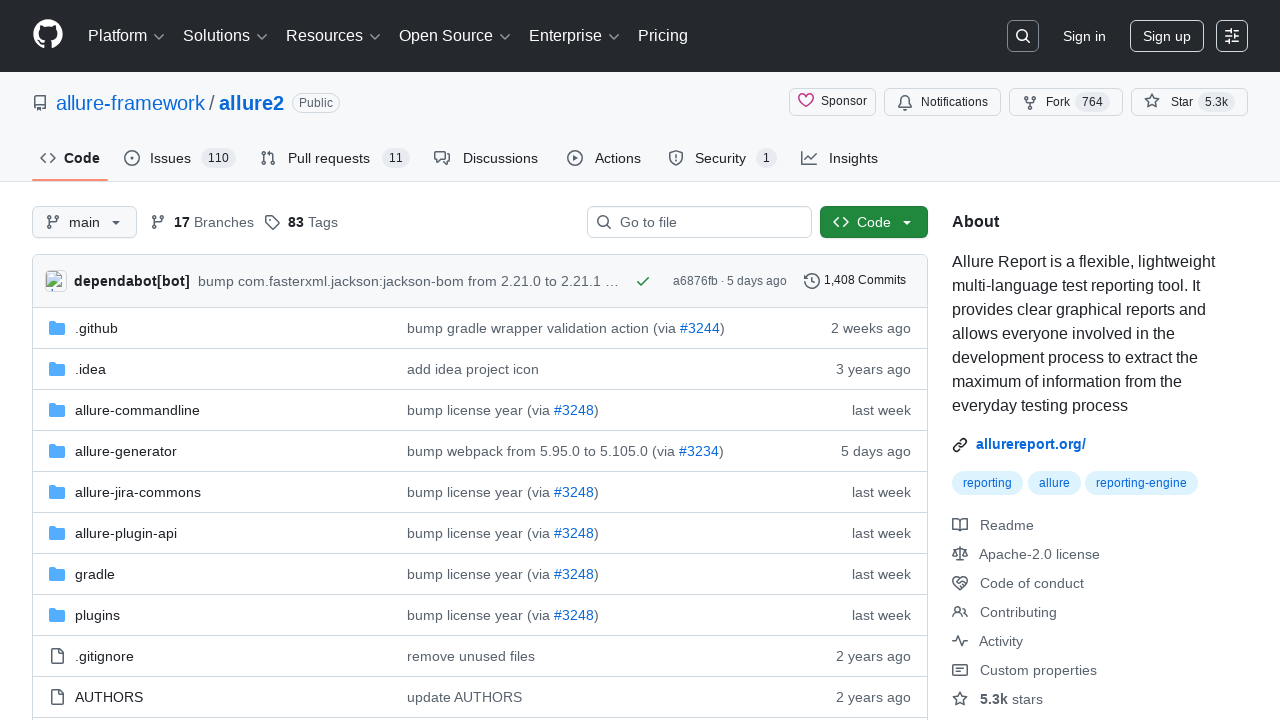

Waited for sidebar link to load on allure2 repository
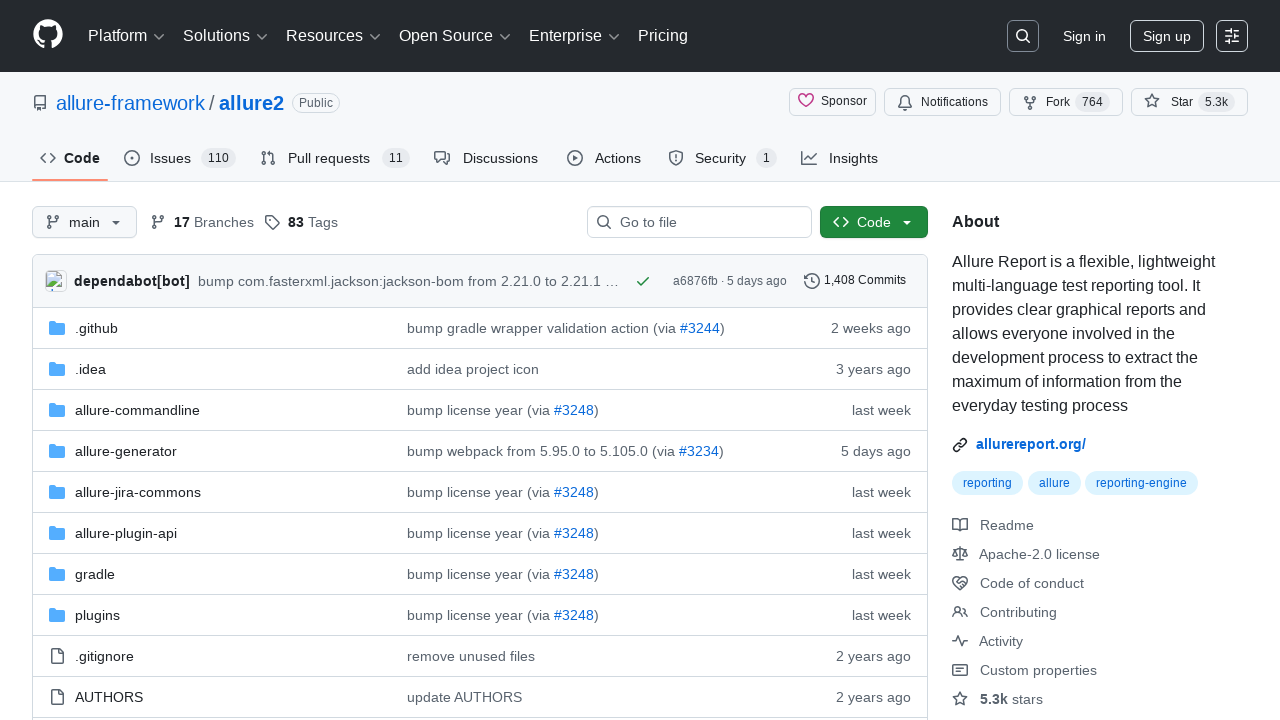

Verified that allurereport.org URL is present in sidebar
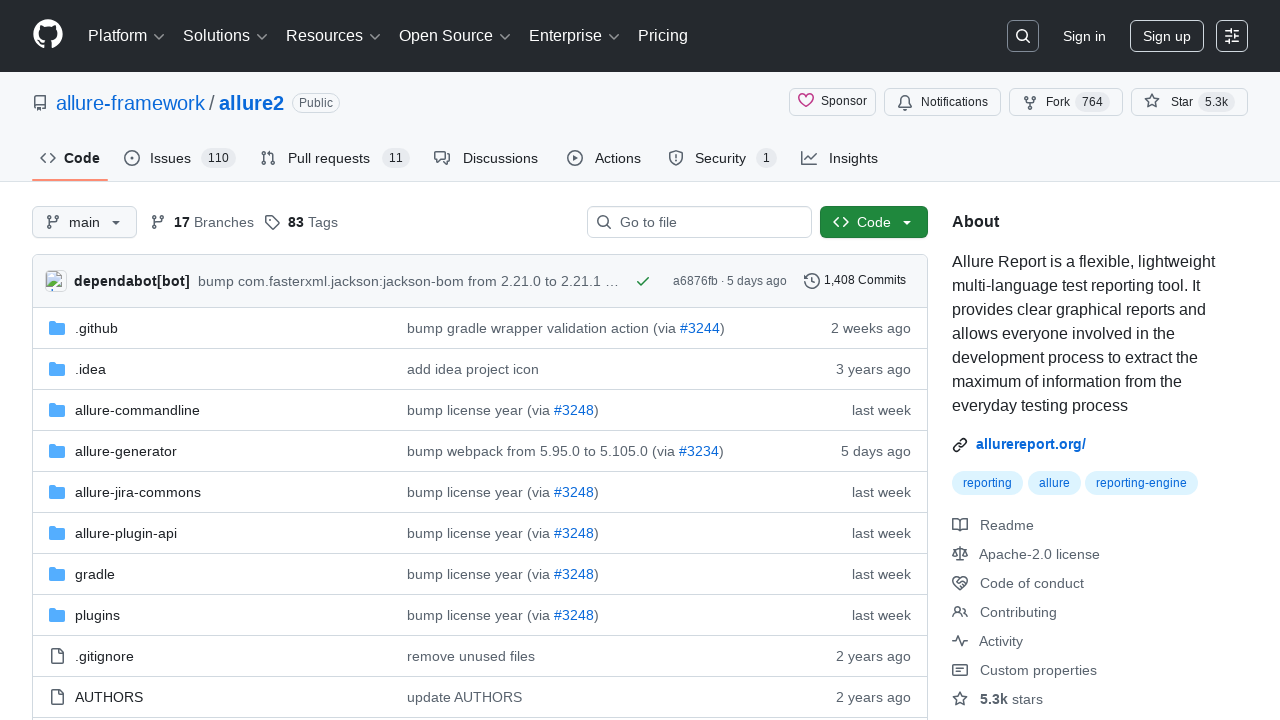

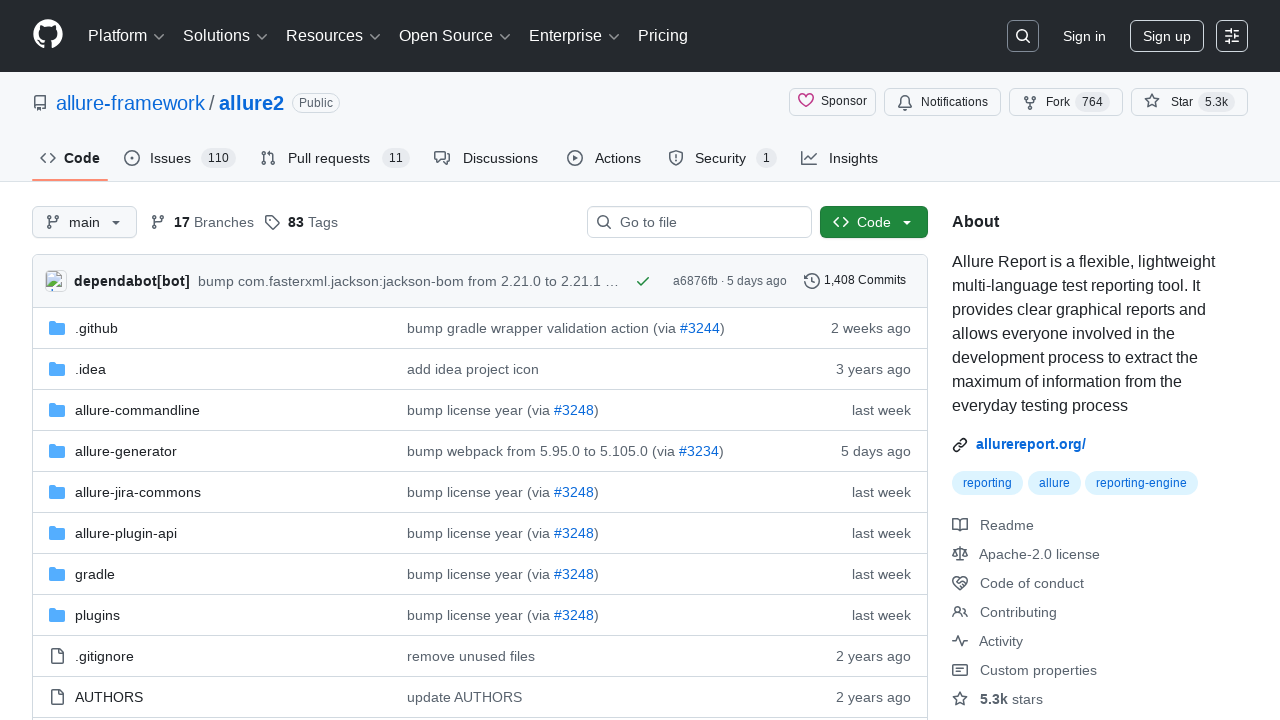